Navigates to the OrangeHRM demo site and verifies the page loads by checking the current URL

Starting URL: https://opensource-demo.orangehrmlive.com/

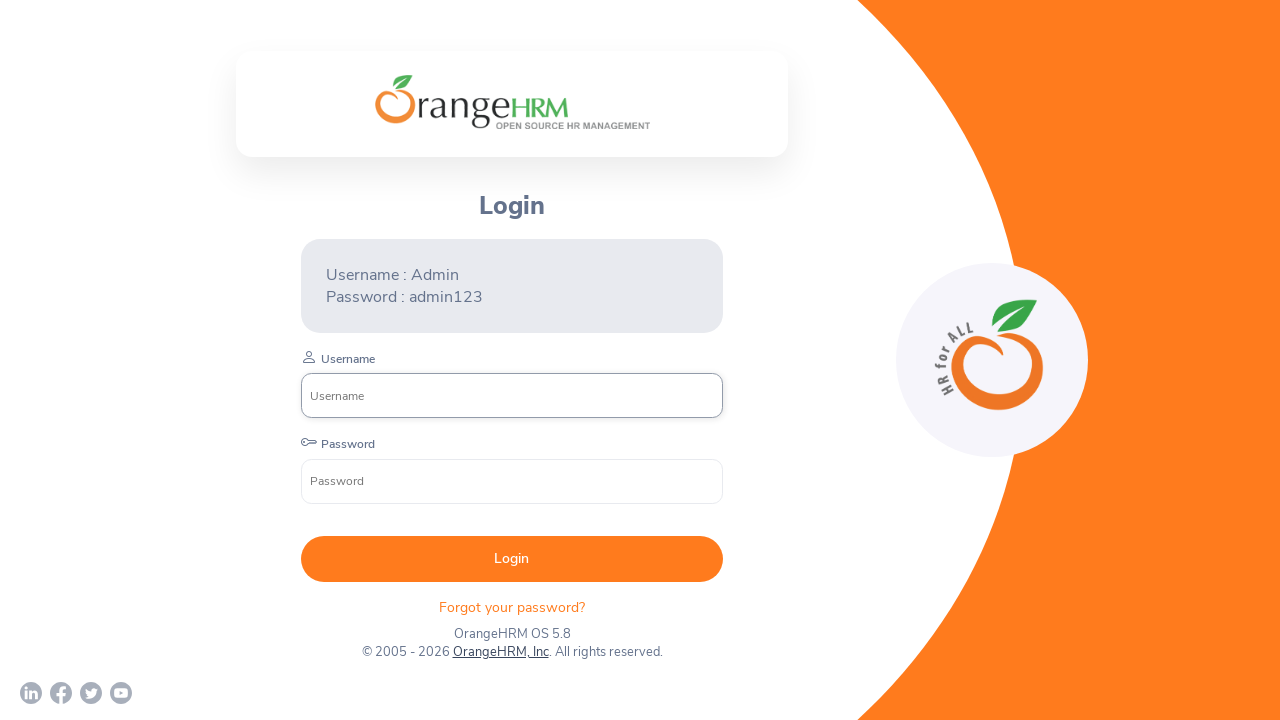

Waited for page to reach domcontentloaded state
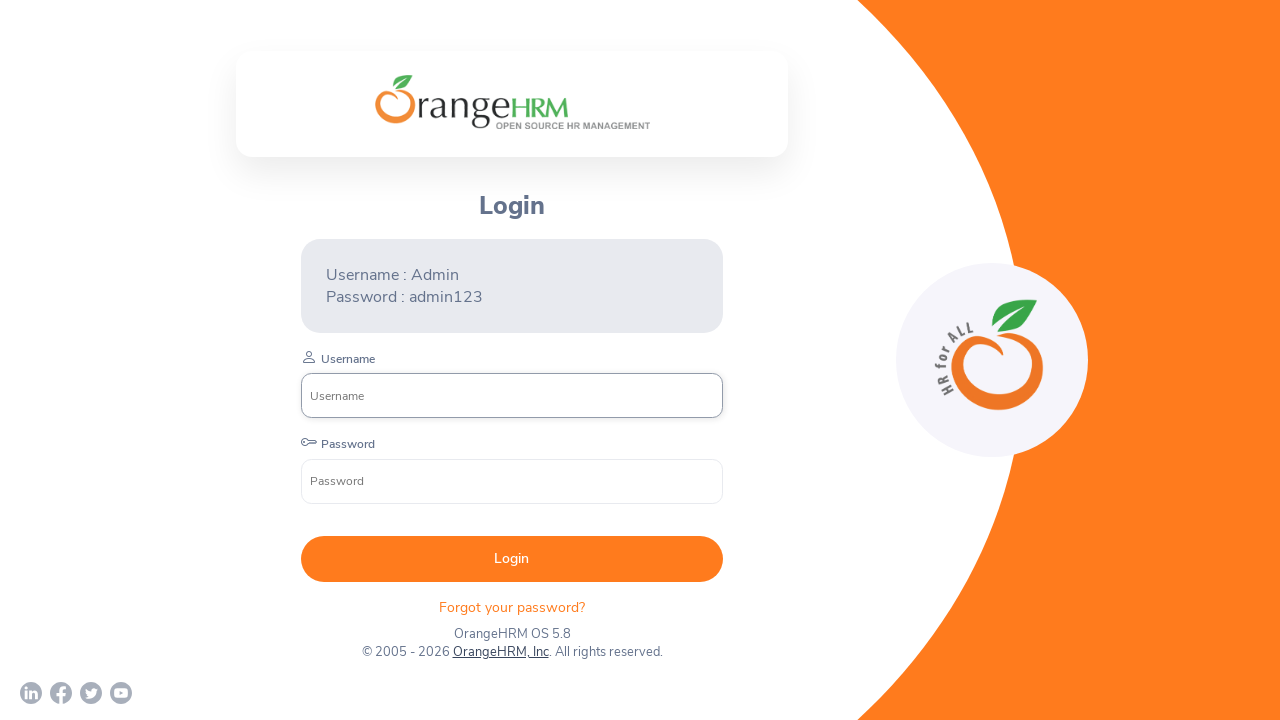

Retrieved current URL from page
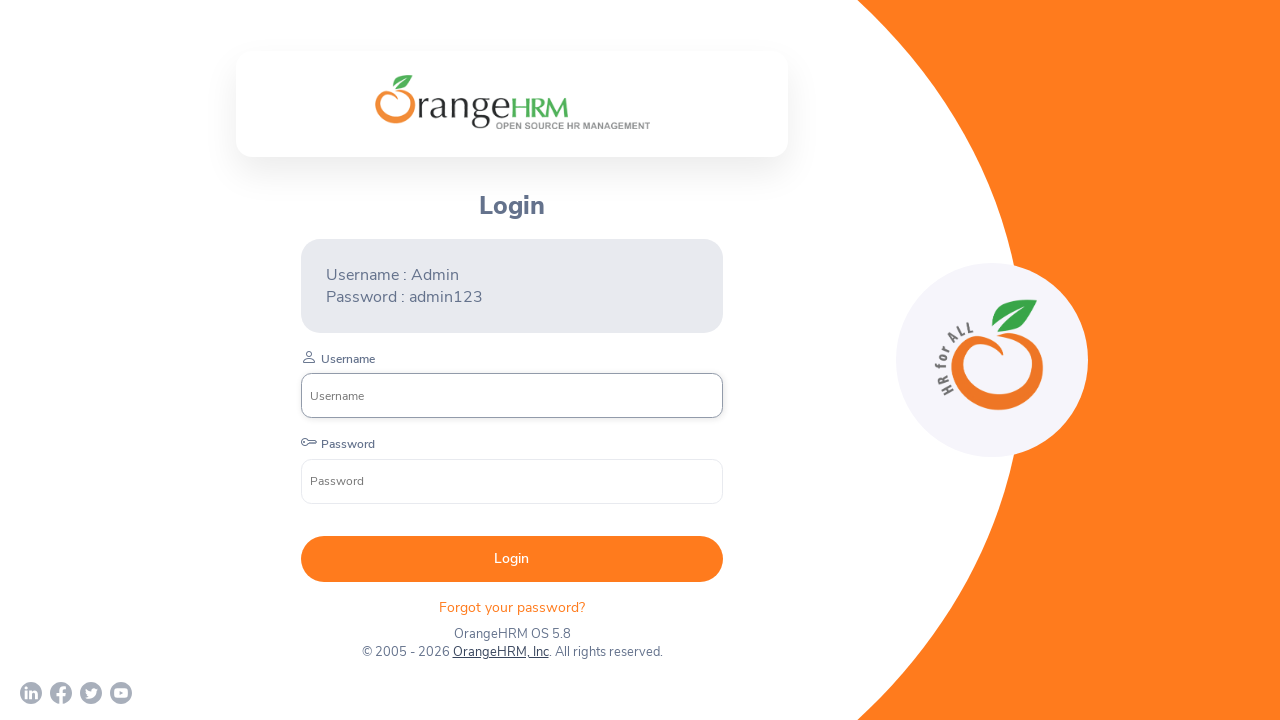

Verified that current URL contains 'opensource-demo.orangehrmlive.com'
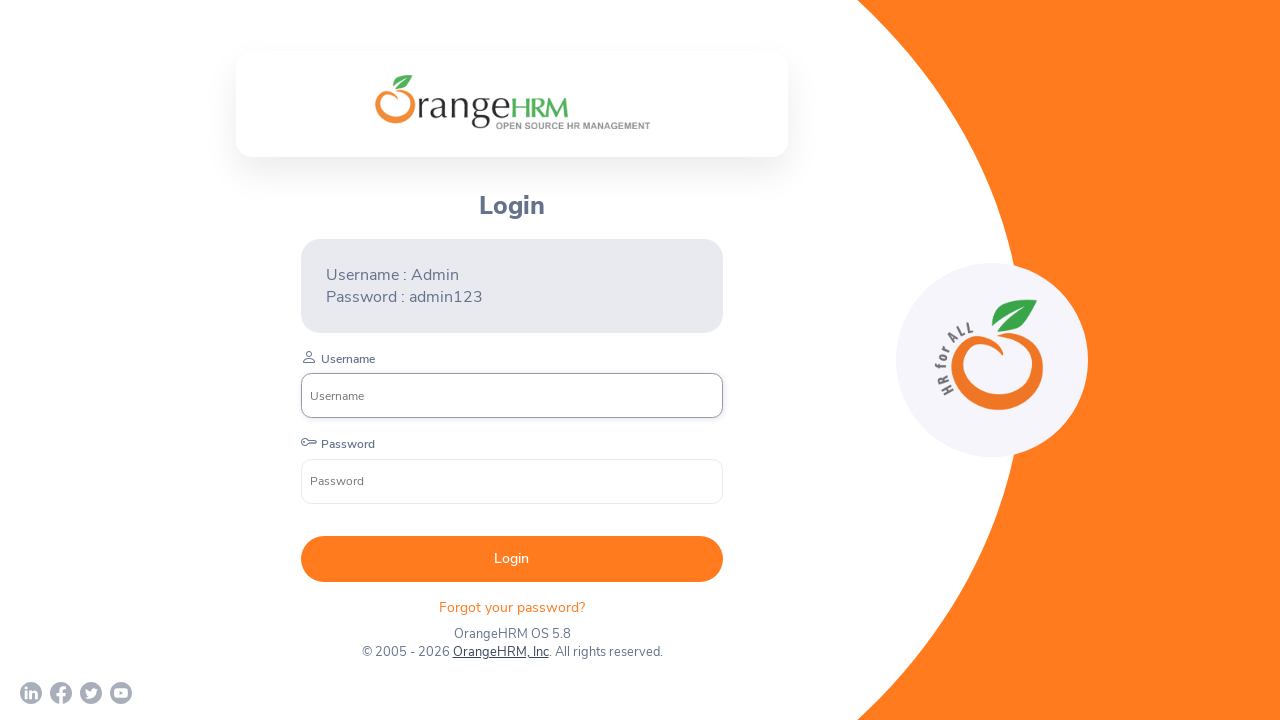

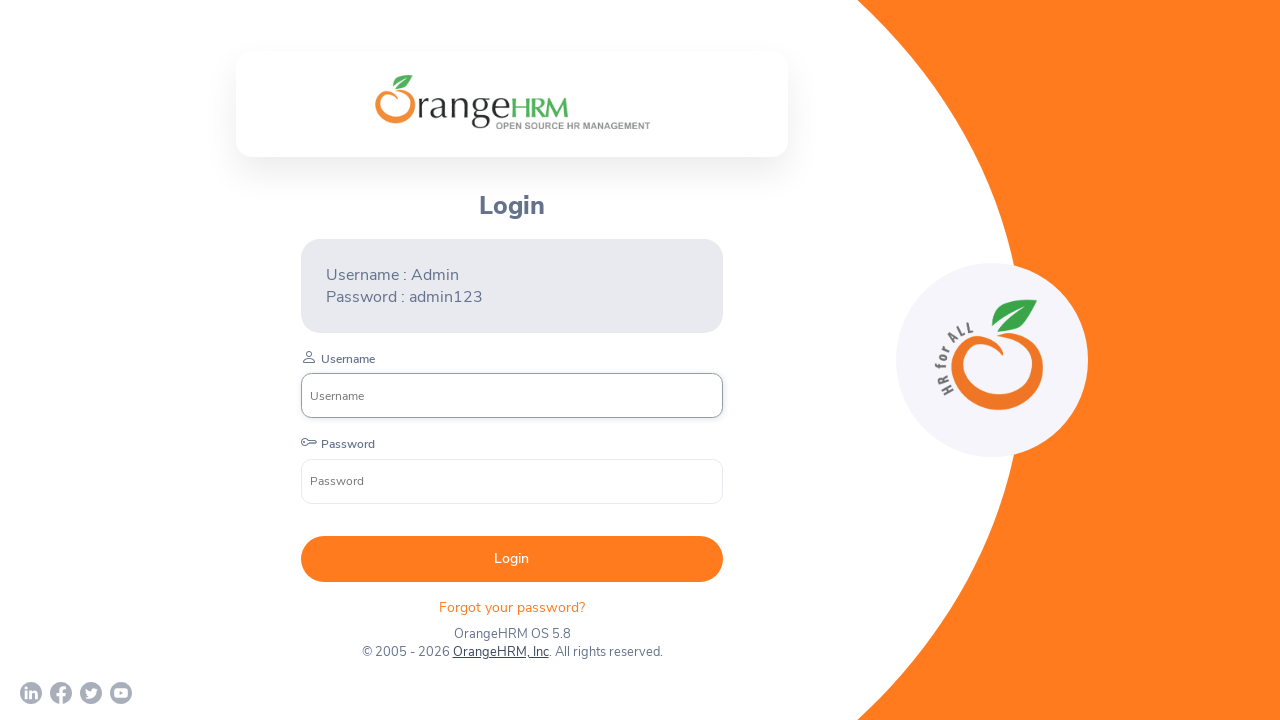